Tests infinite scroll functionality by scrolling down multiple times

Starting URL: https://the-internet.herokuapp.com/infinite_scroll

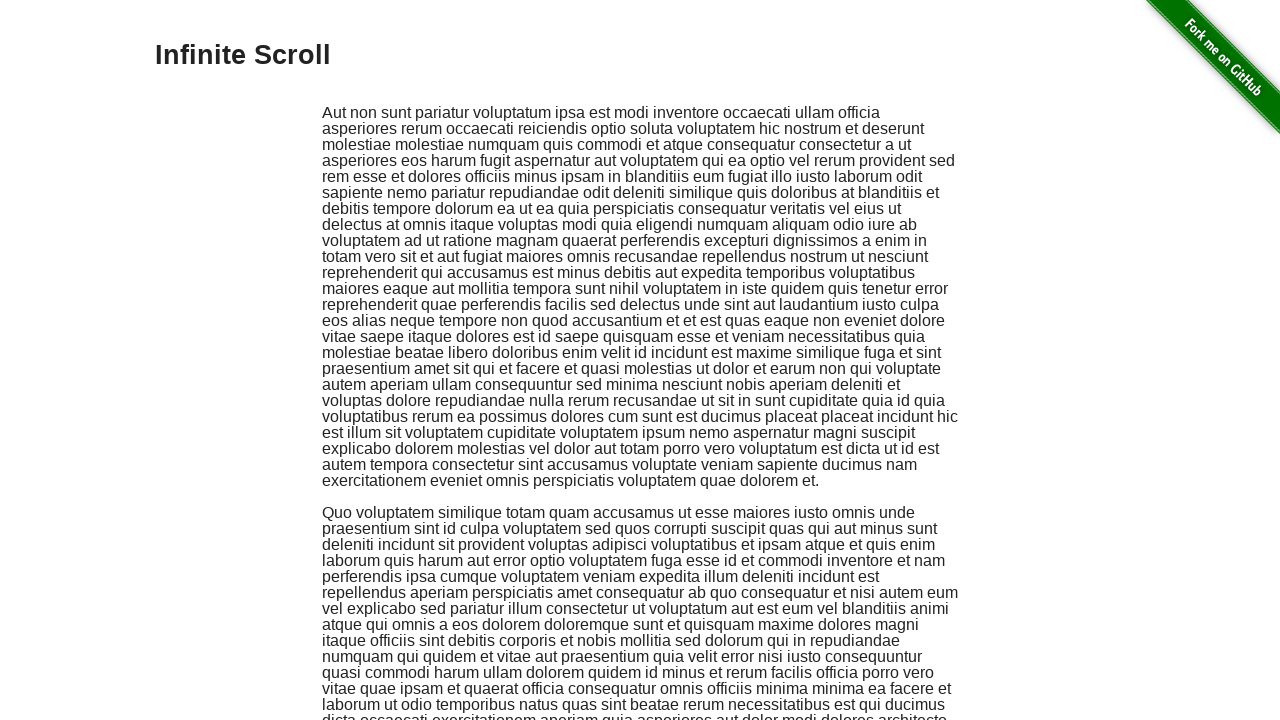

Scrolled down 500 pixels
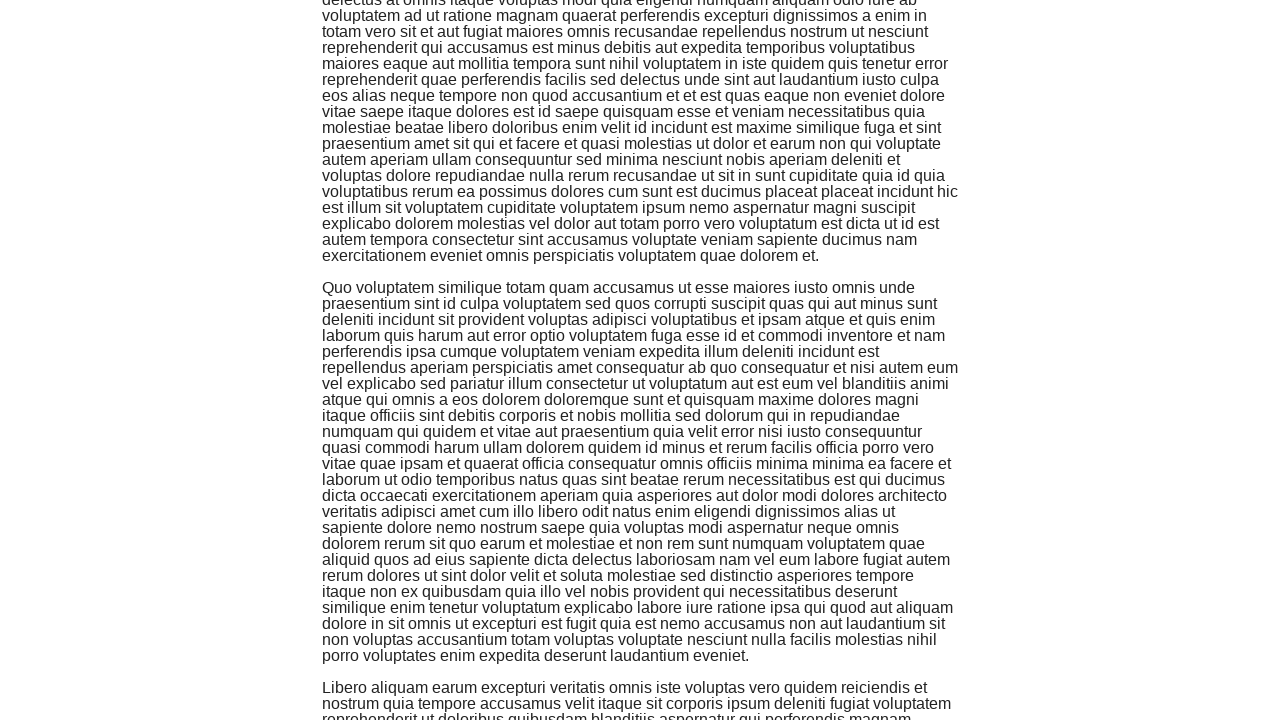

Waited 2 seconds for infinite scroll content to load
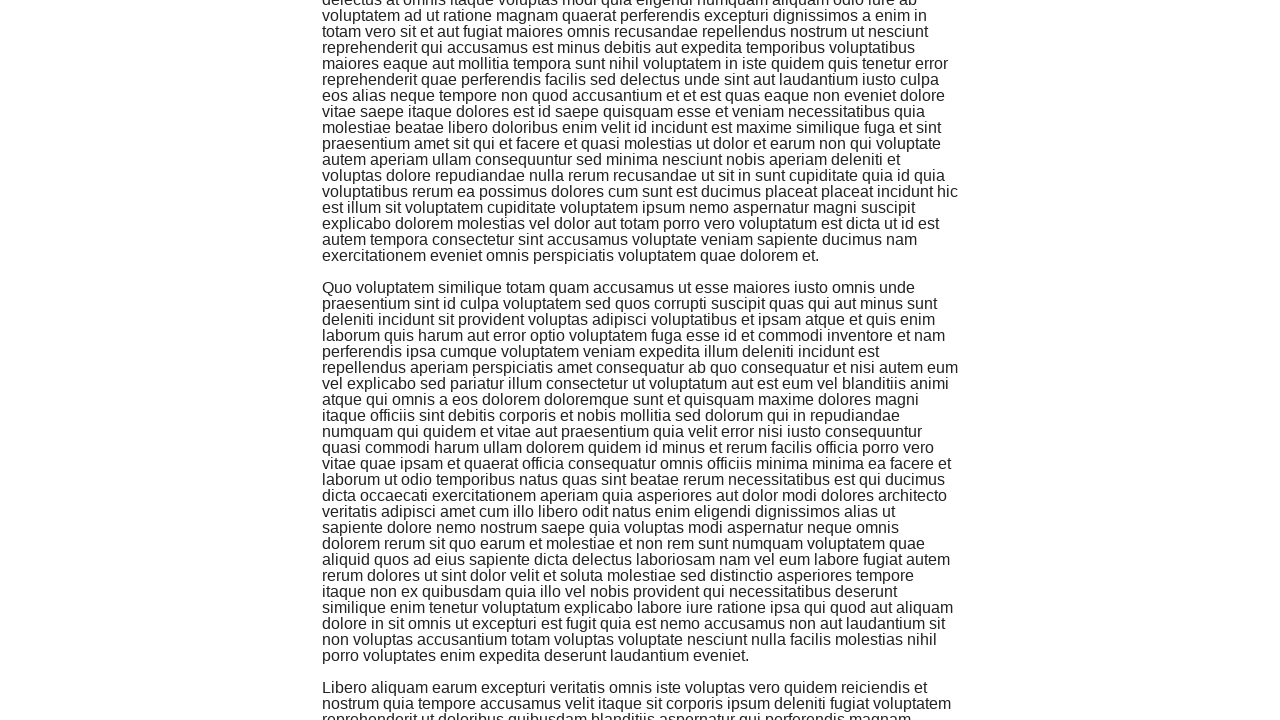

Scrolled down 500 pixels
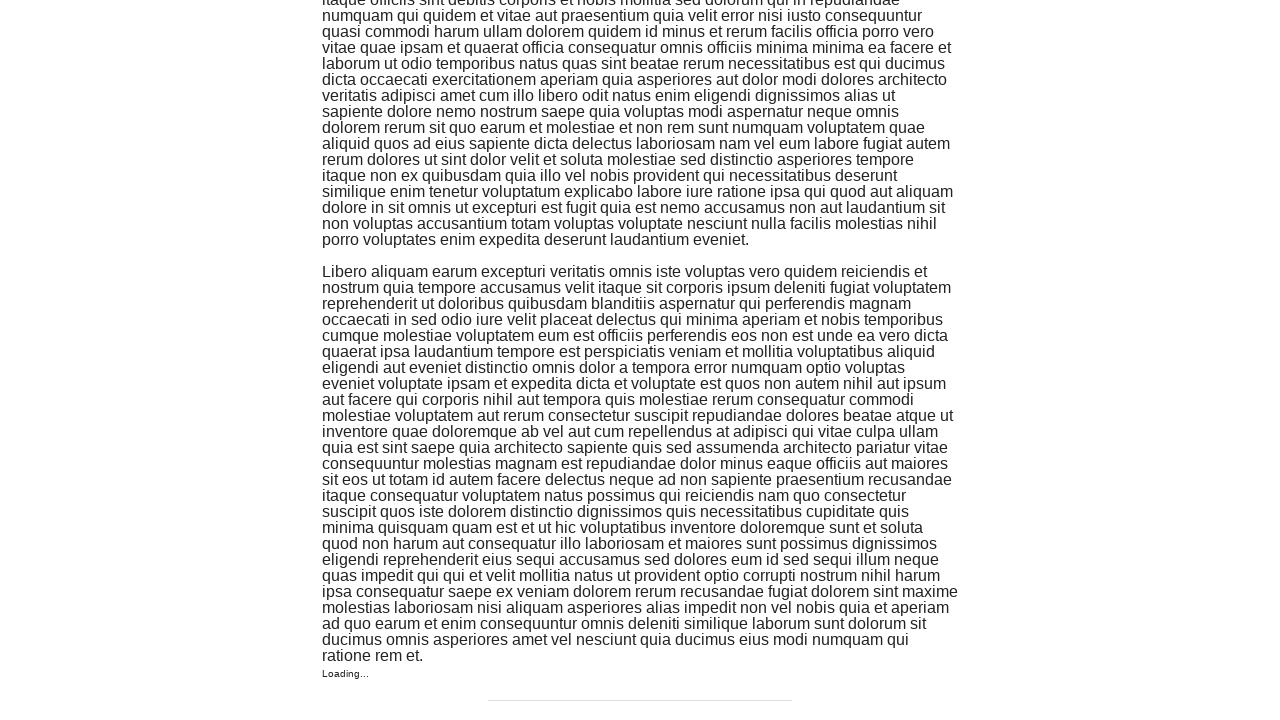

Waited 2 seconds for infinite scroll content to load
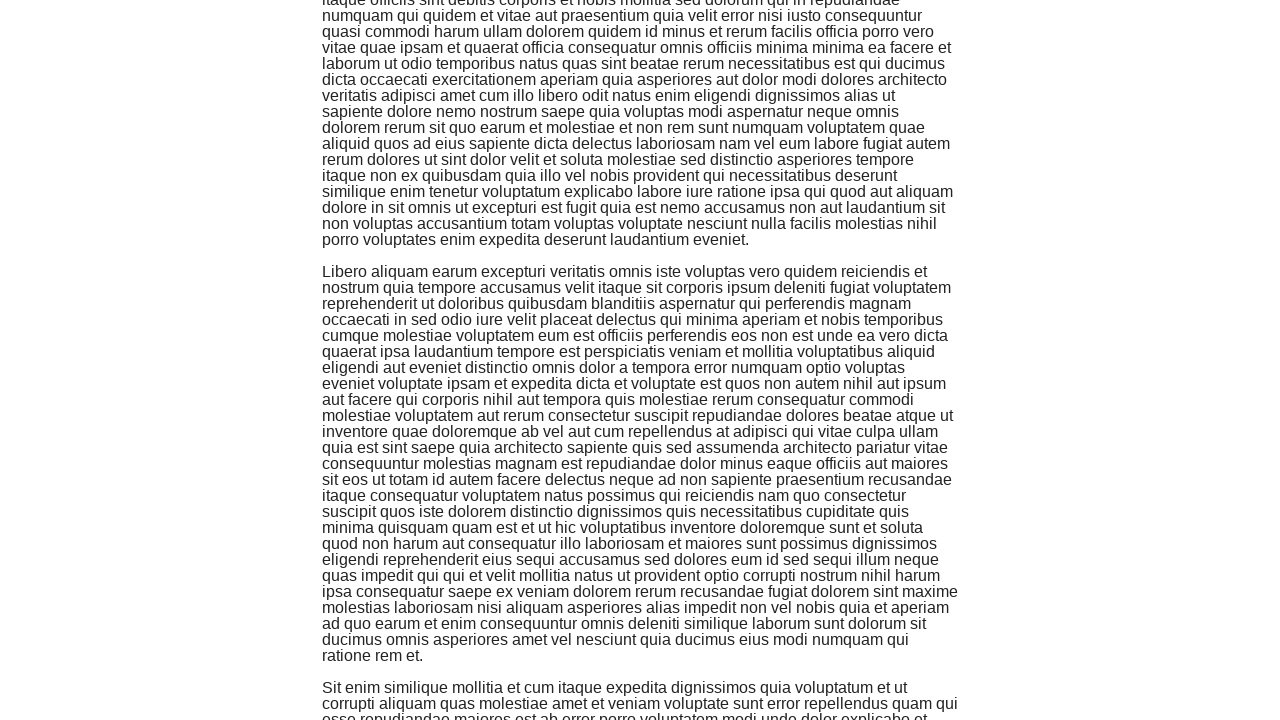

Scrolled down 500 pixels
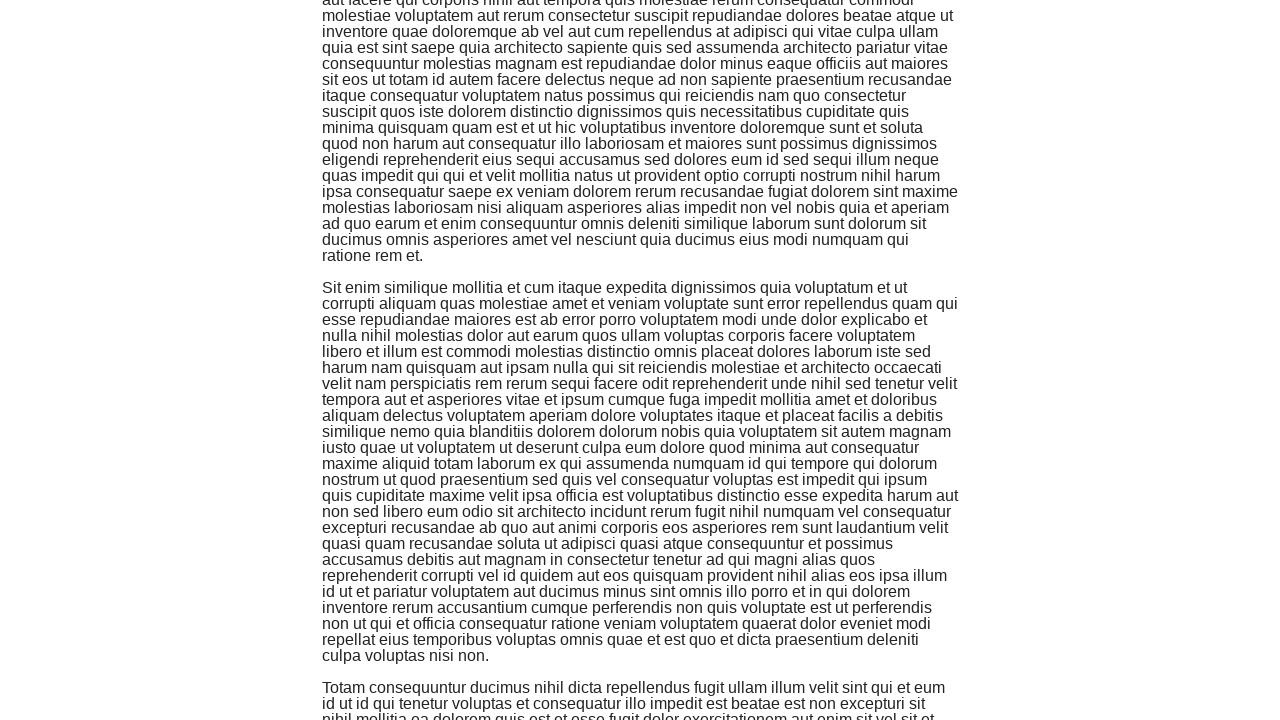

Waited 2 seconds for infinite scroll content to load
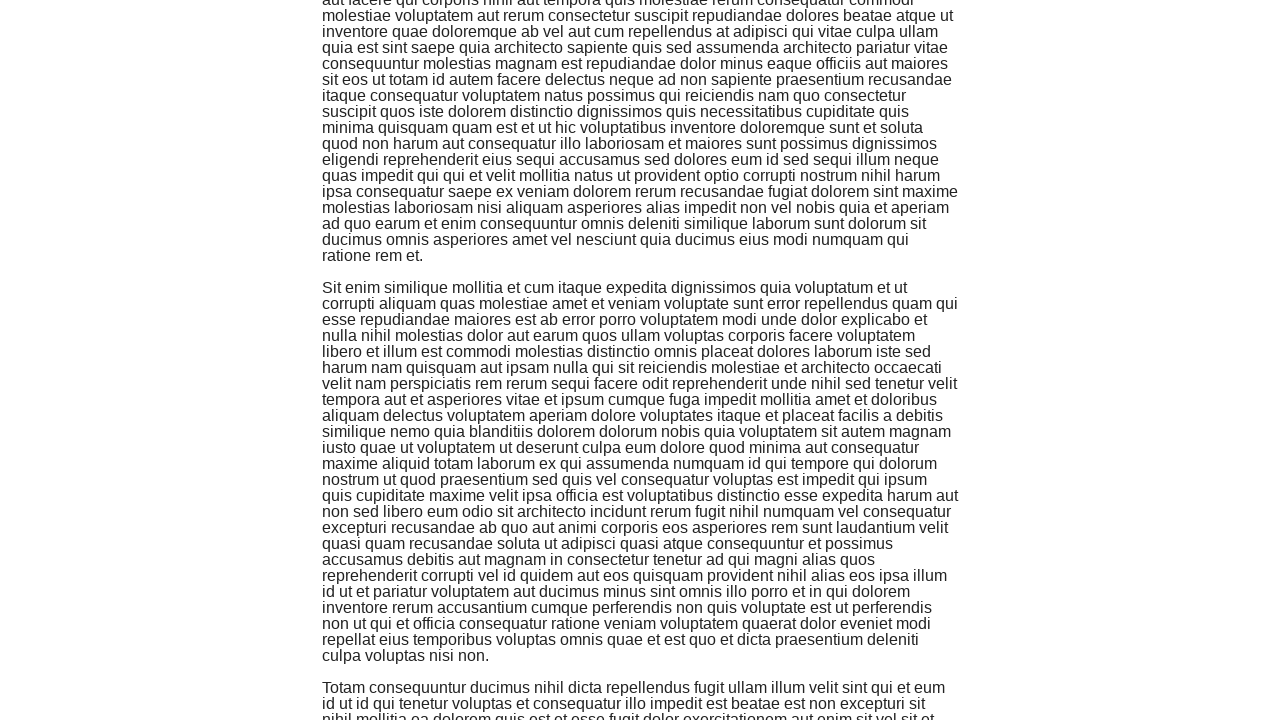

Scrolled down 500 pixels
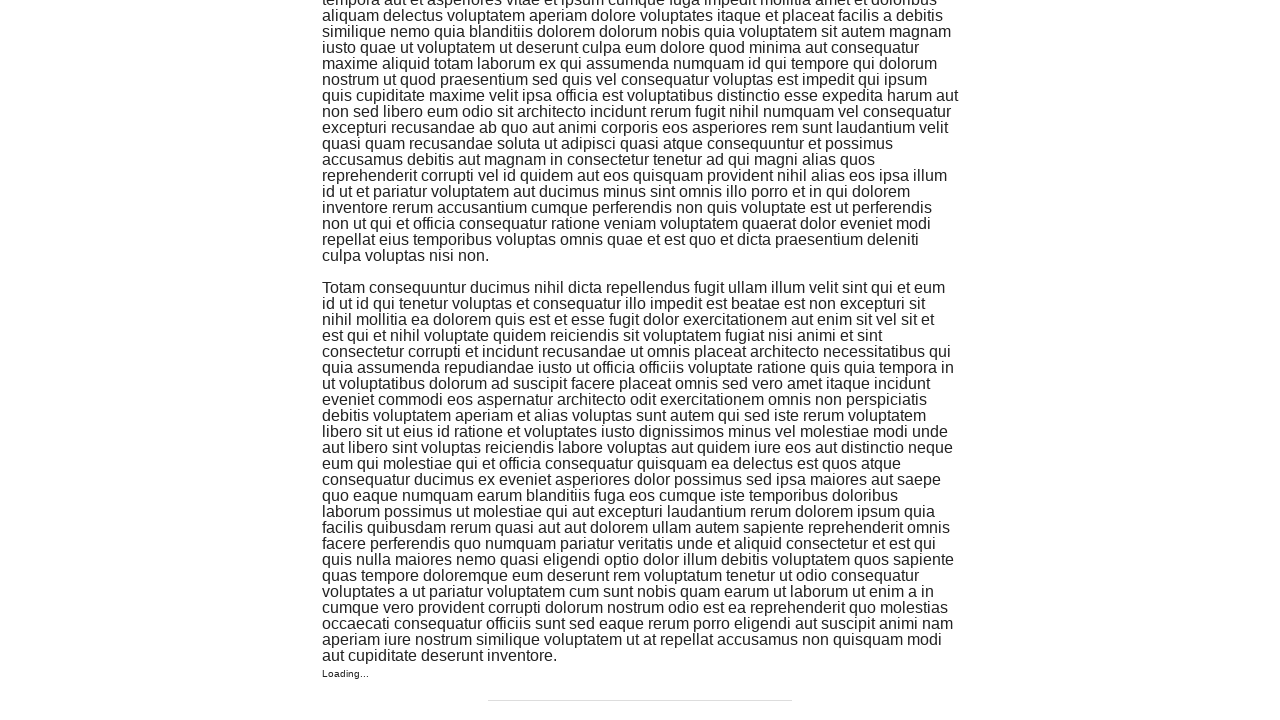

Waited 2 seconds for infinite scroll content to load
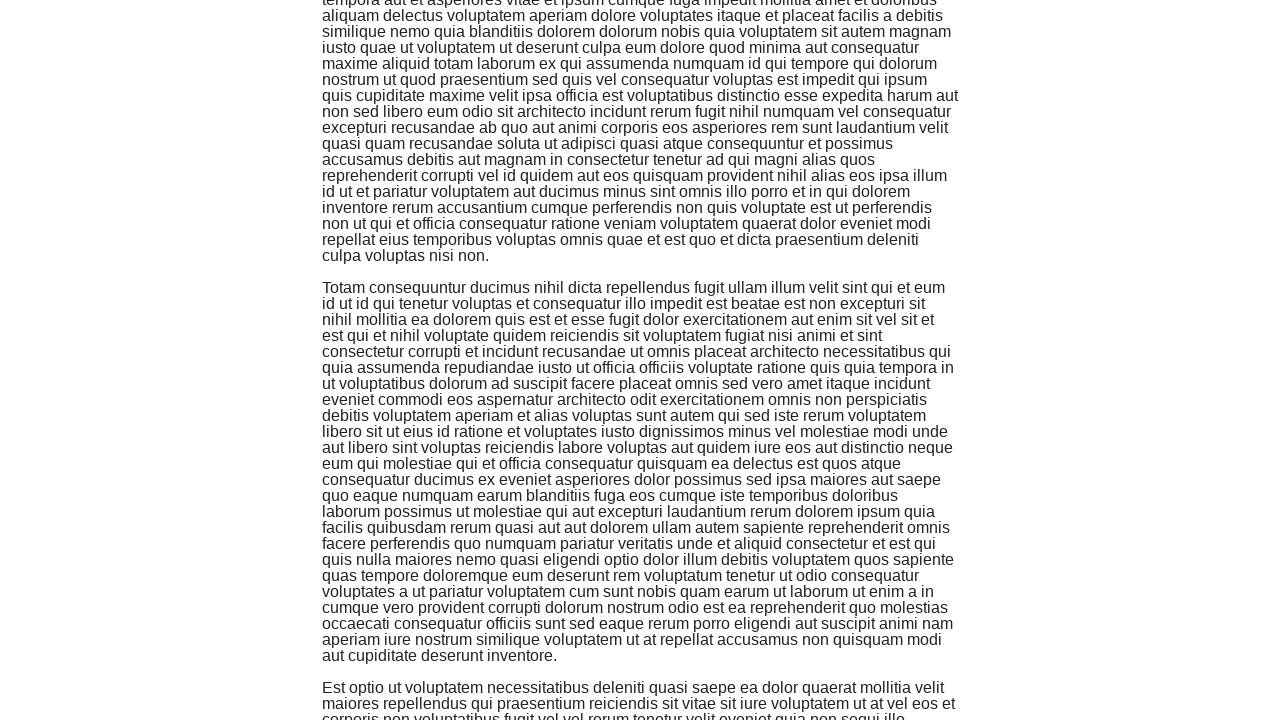

Scrolled down 500 pixels
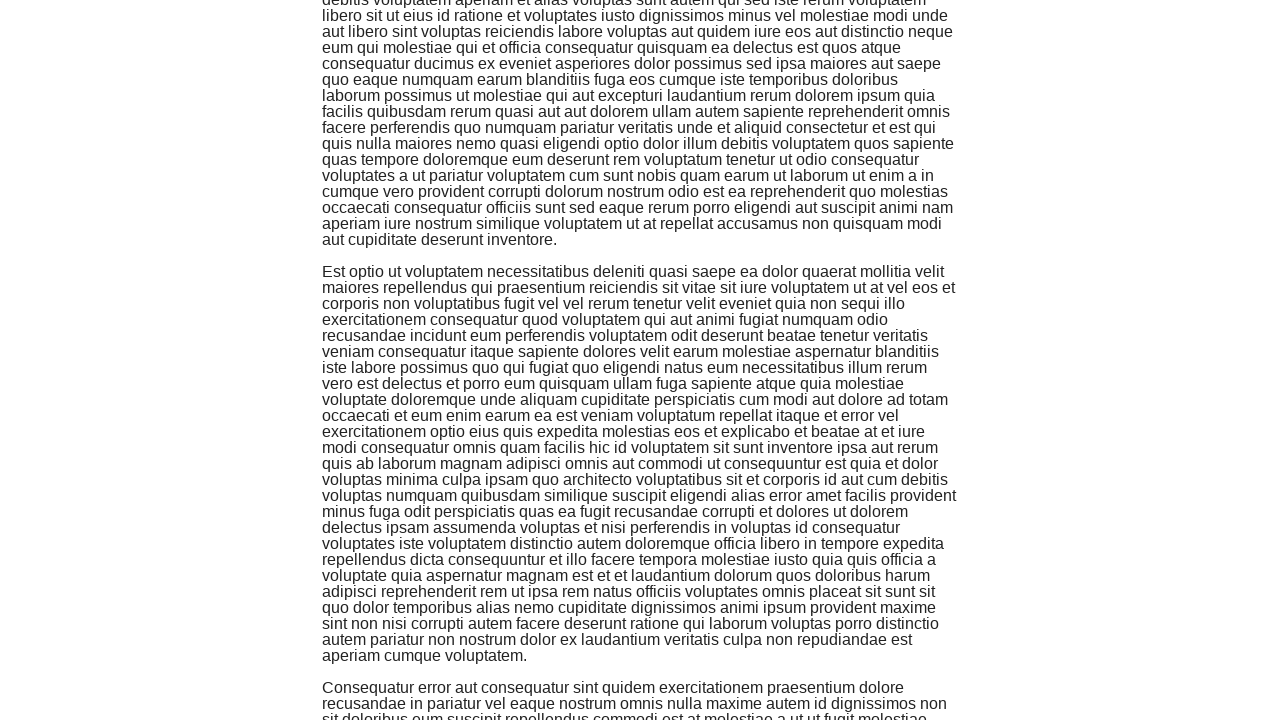

Waited 2 seconds for infinite scroll content to load
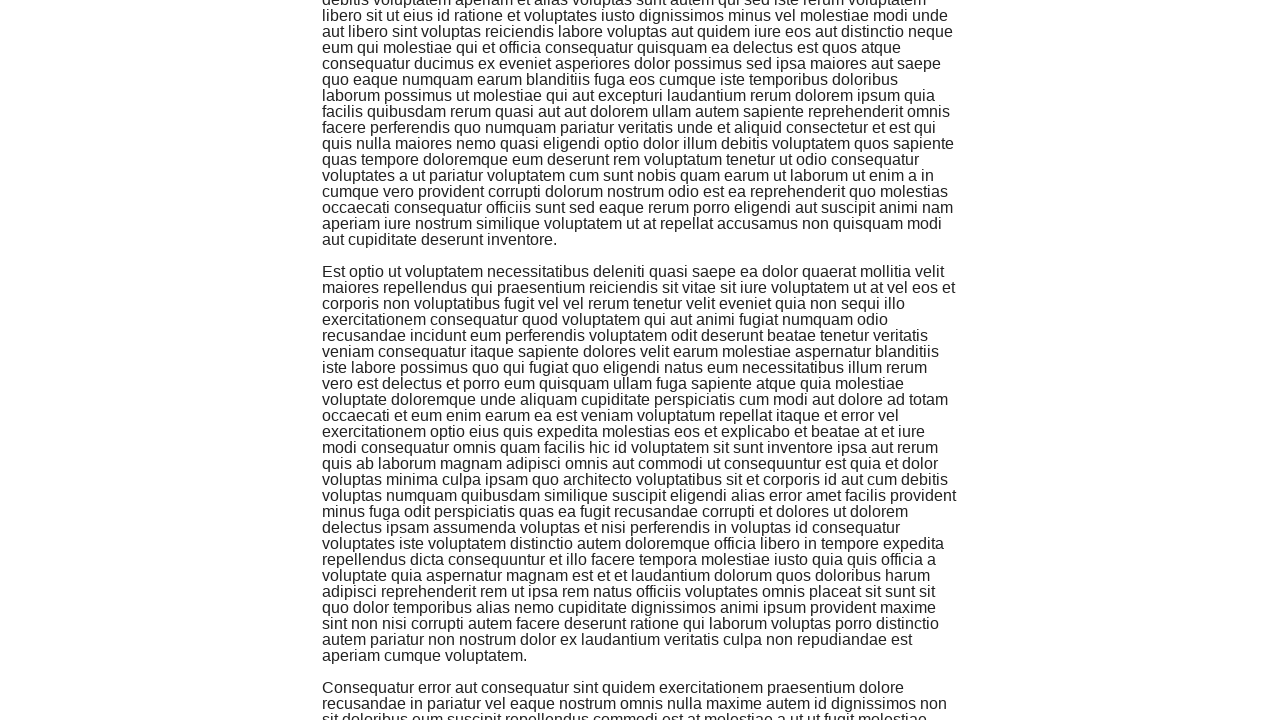

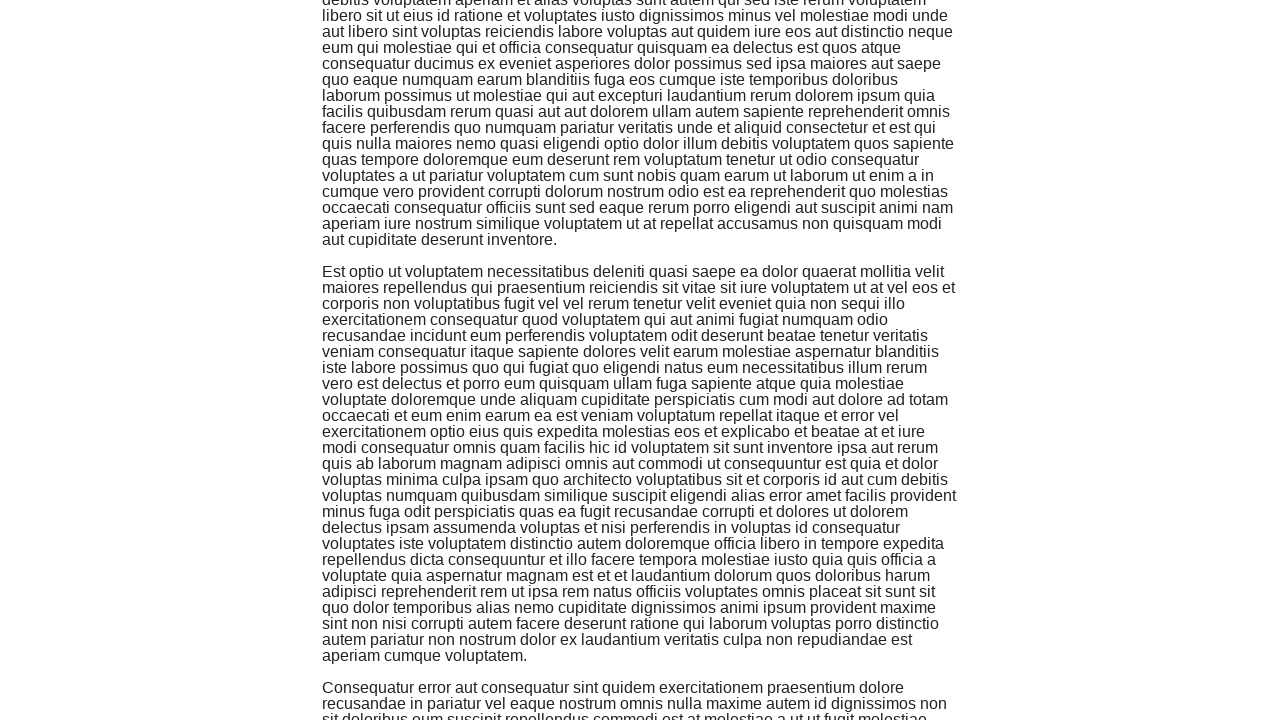